Navigates to ResearchHub SaaS production site and waits for the page to fully load, verifying the site is accessible.

Starting URL: https://researchhub-saas.vercel.app

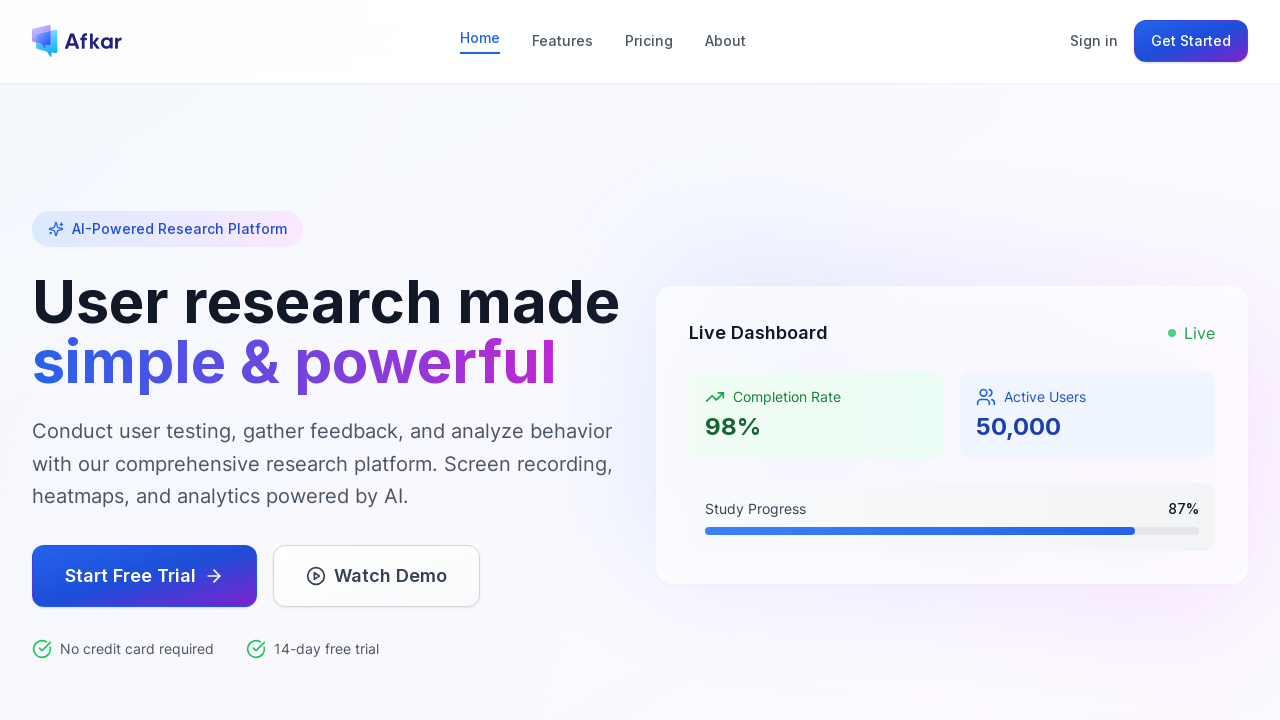

Waited for page to reach network idle state, indicating full load completion
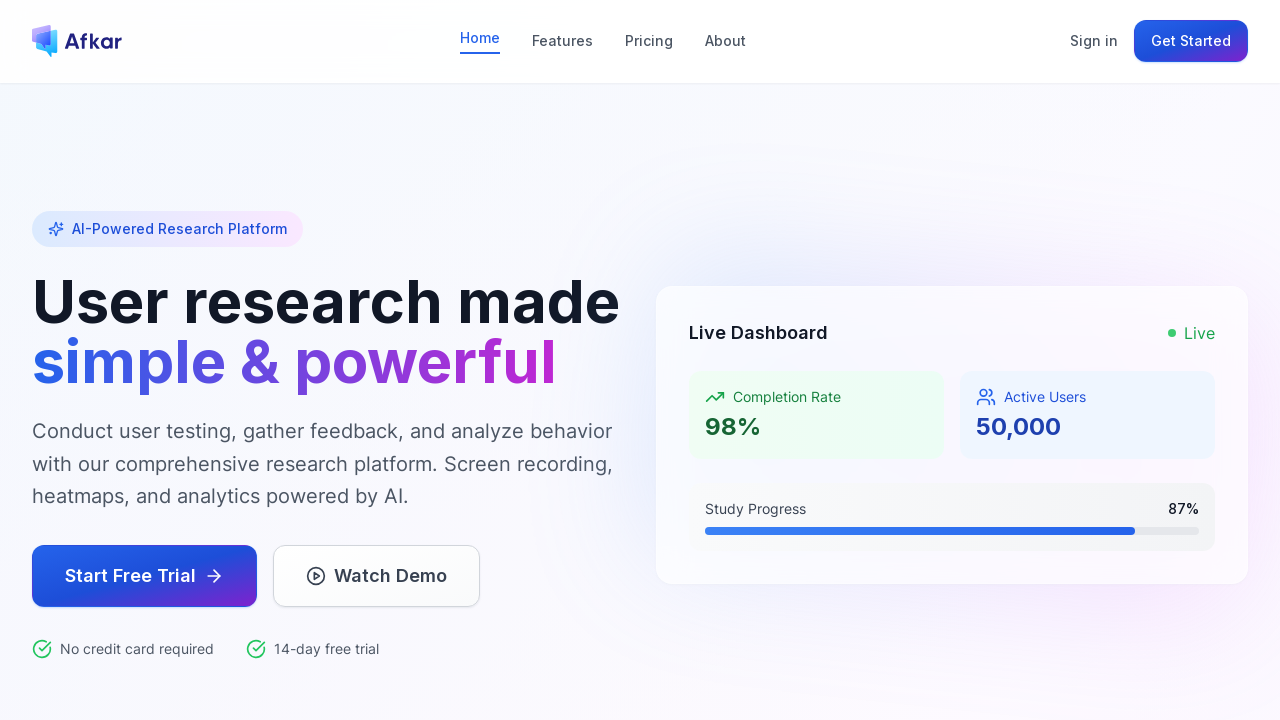

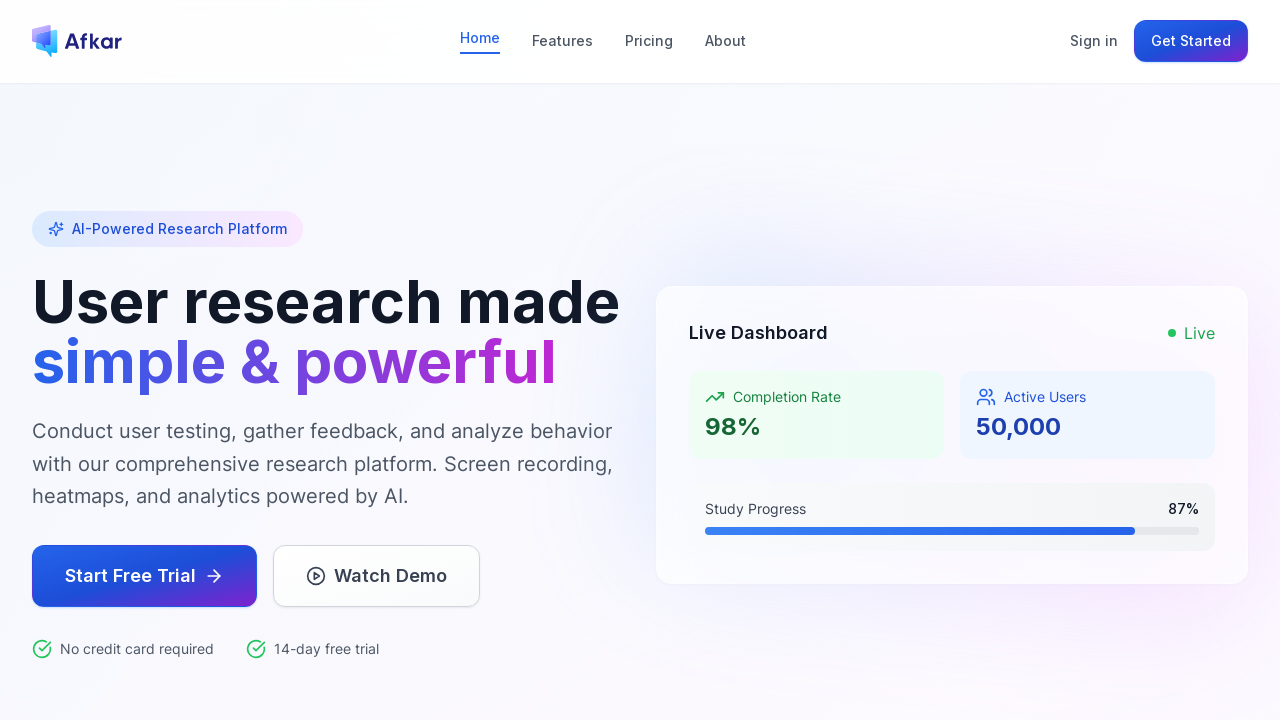